Tests a sign-up form with dynamic attributes by filling in username, password, confirmation password, and email fields, then submitting the form and verifying the confirmation message

Starting URL: https://v1.training-support.net/selenium/dynamic-attributes

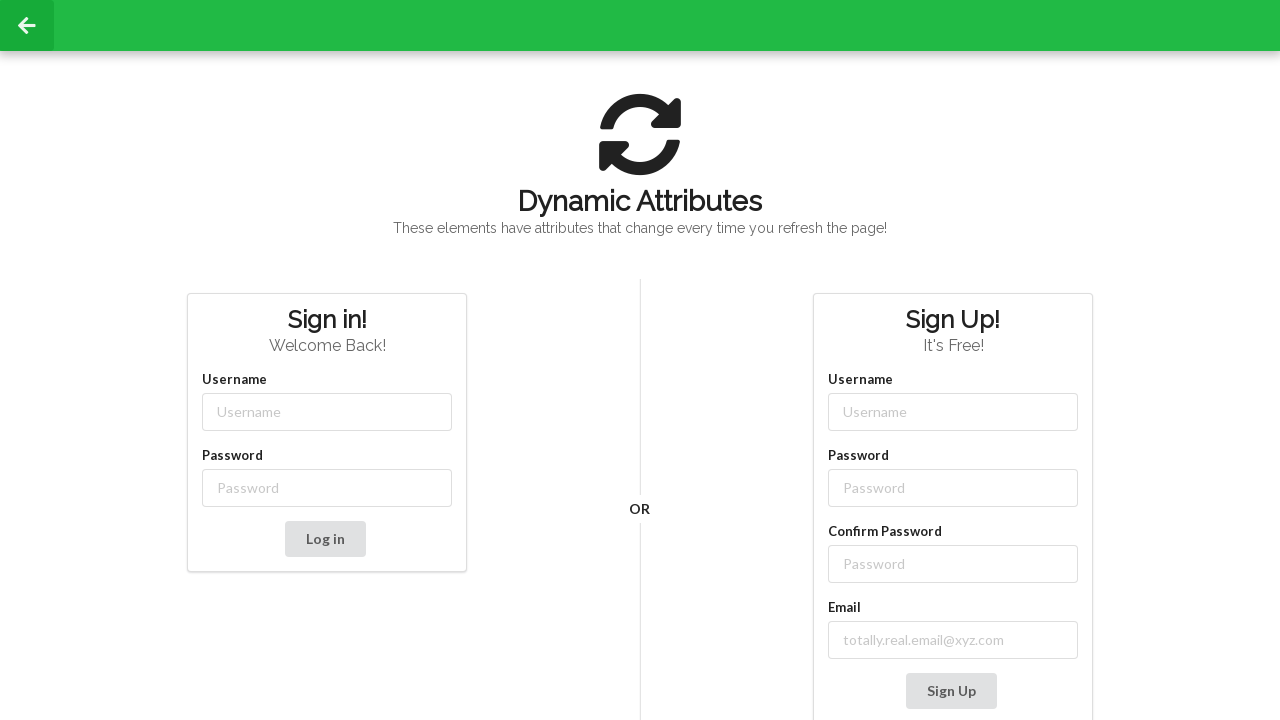

Filled username field with 'Nikhil' on input[class*='-username']
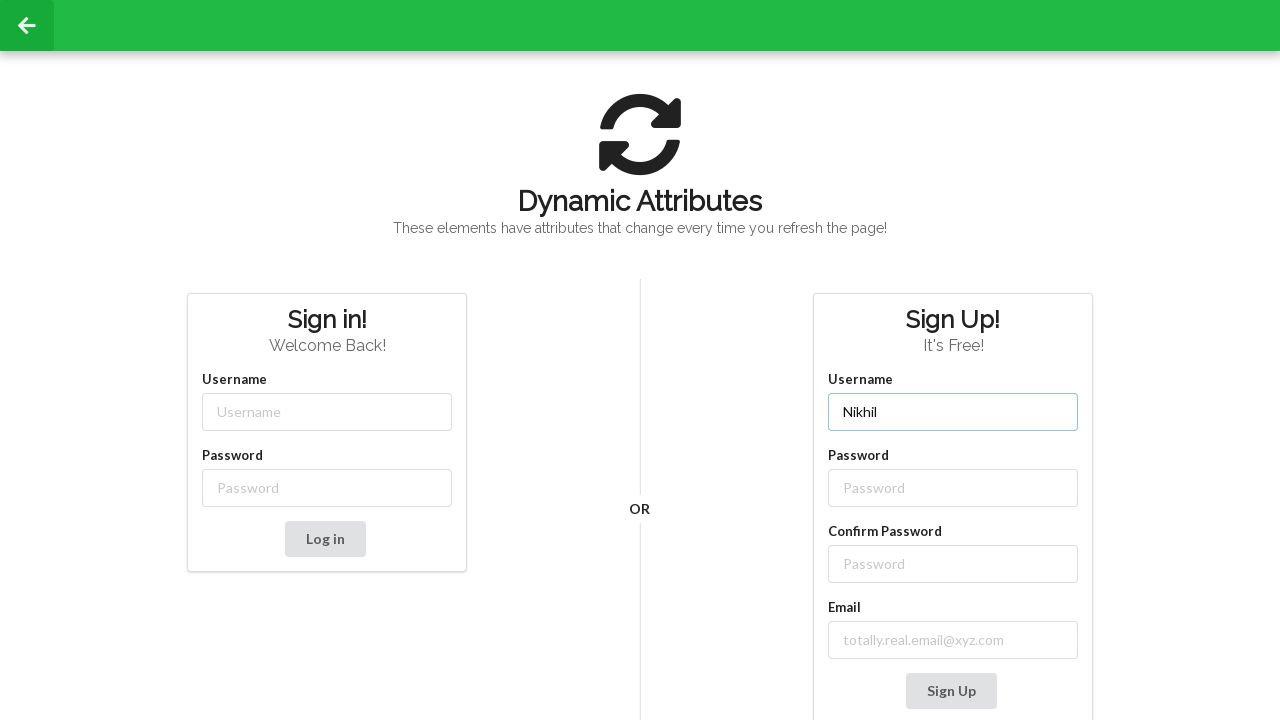

Filled password field with 'Password' on input[class*='-password']
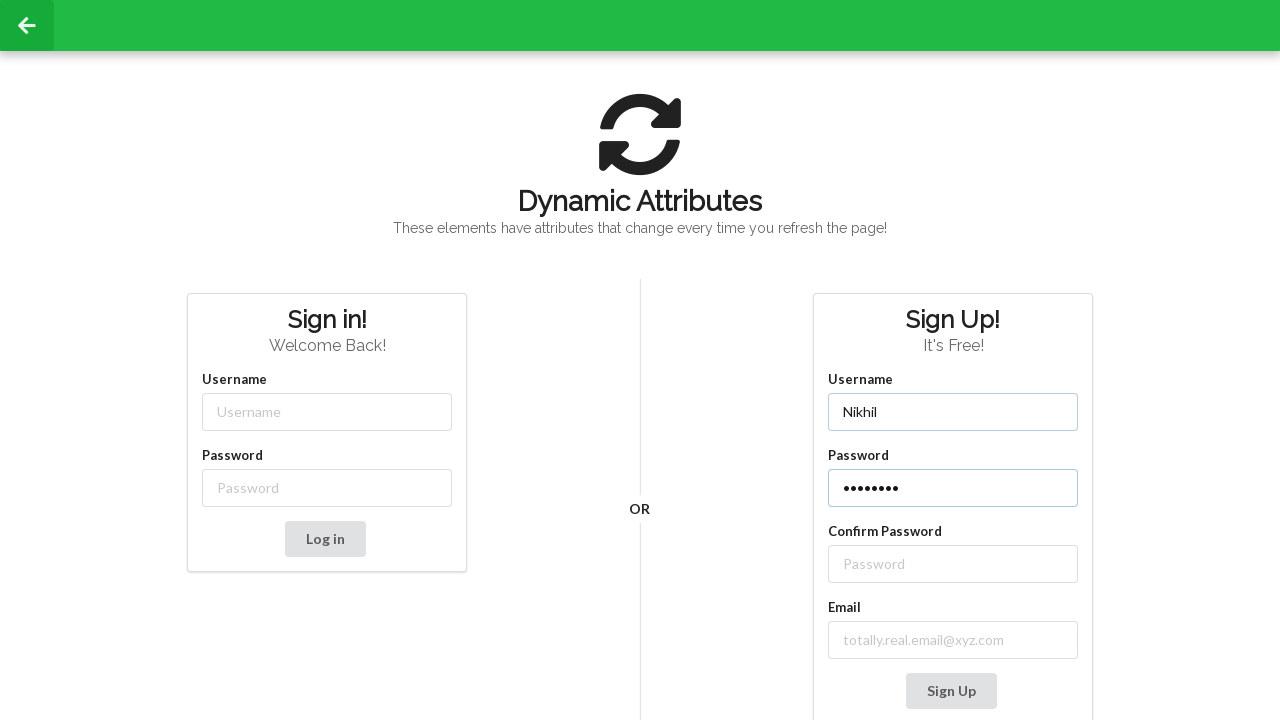

Filled confirm password field with 'Password' on //label[text()='Confirm Password']/following-sibling::input
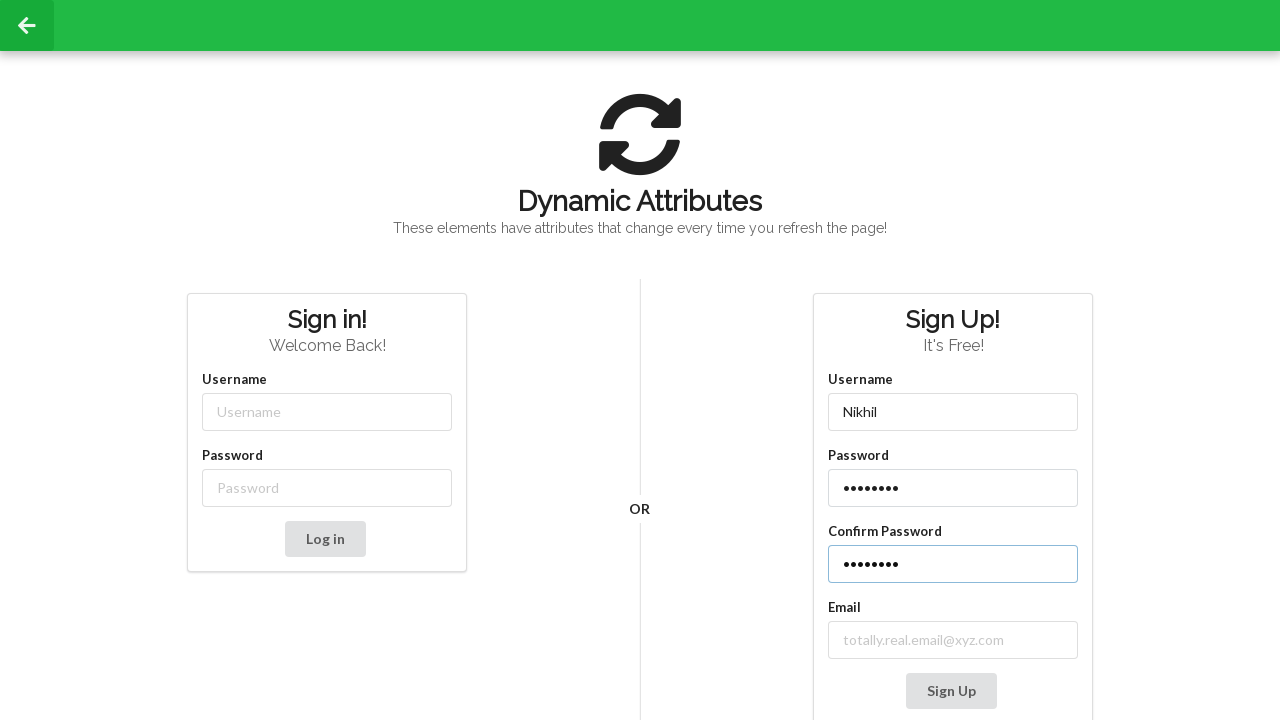

Filled email field with 'nikhil@gmail.com' on input[class^='email-']
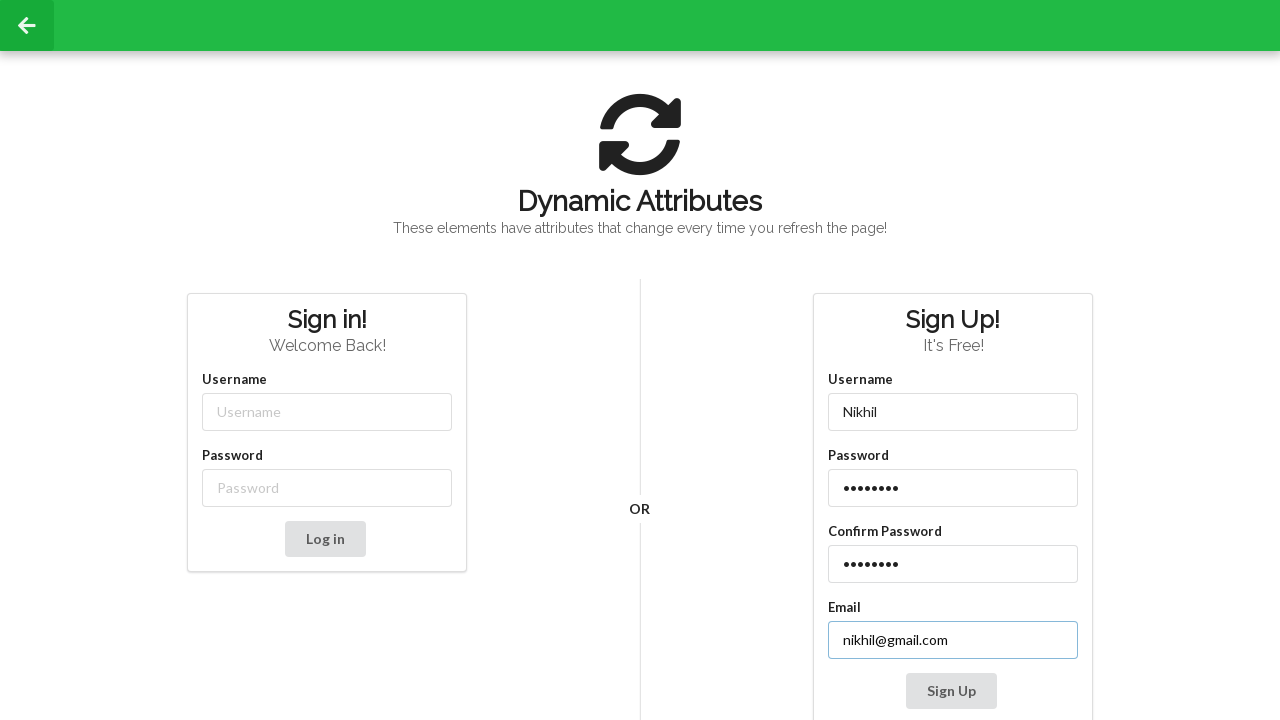

Clicked sign up button to submit form at (951, 691) on button[onclick='signUp()']
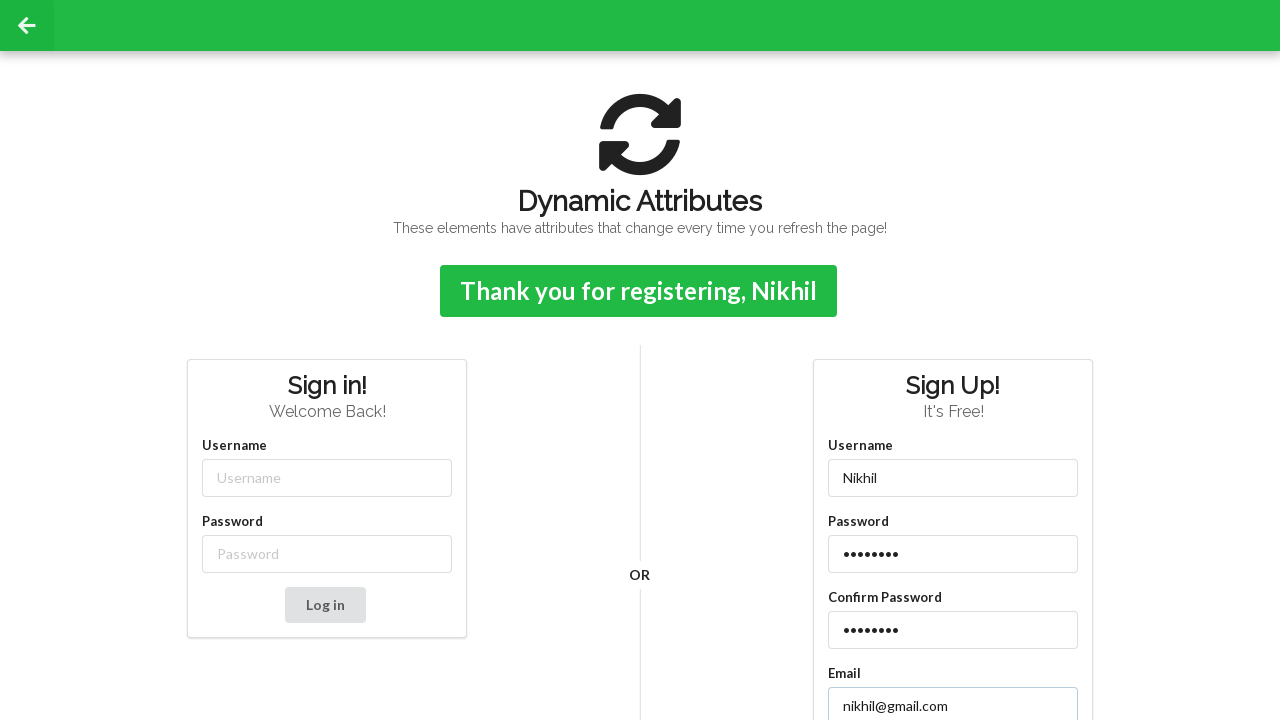

Confirmation message element appeared
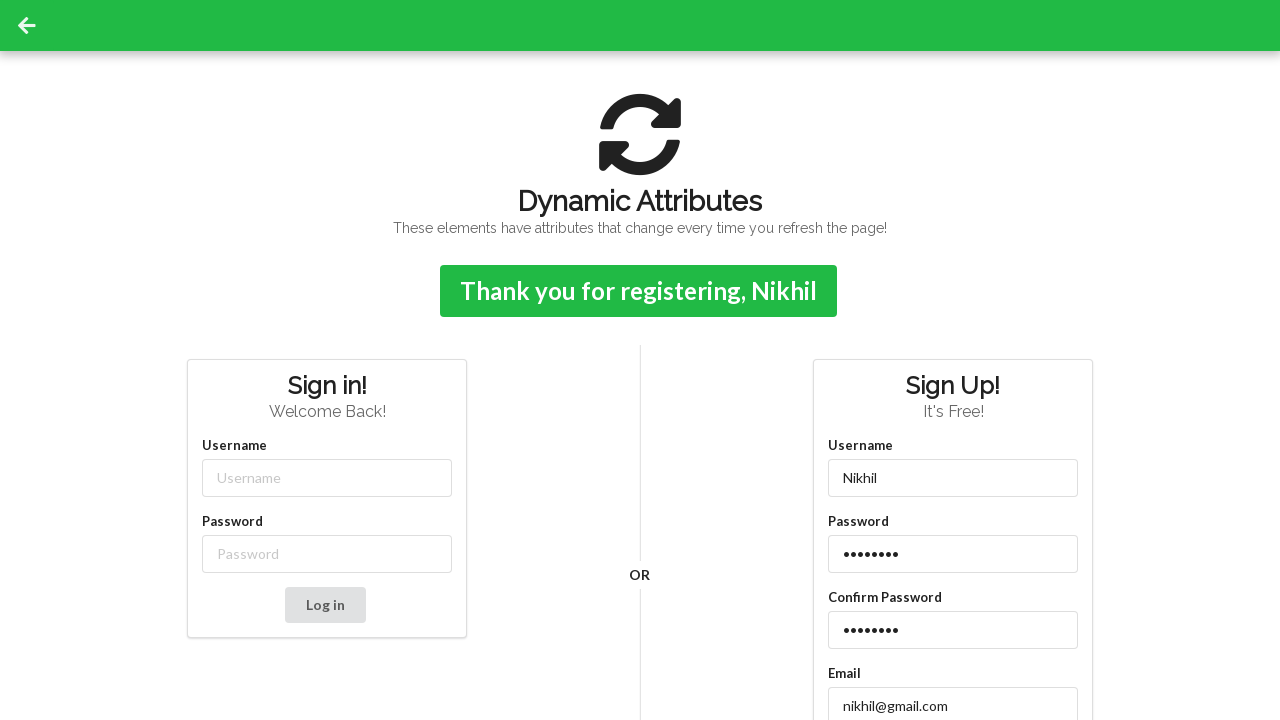

Retrieved confirmation message: Thank you for registering, Nikhil
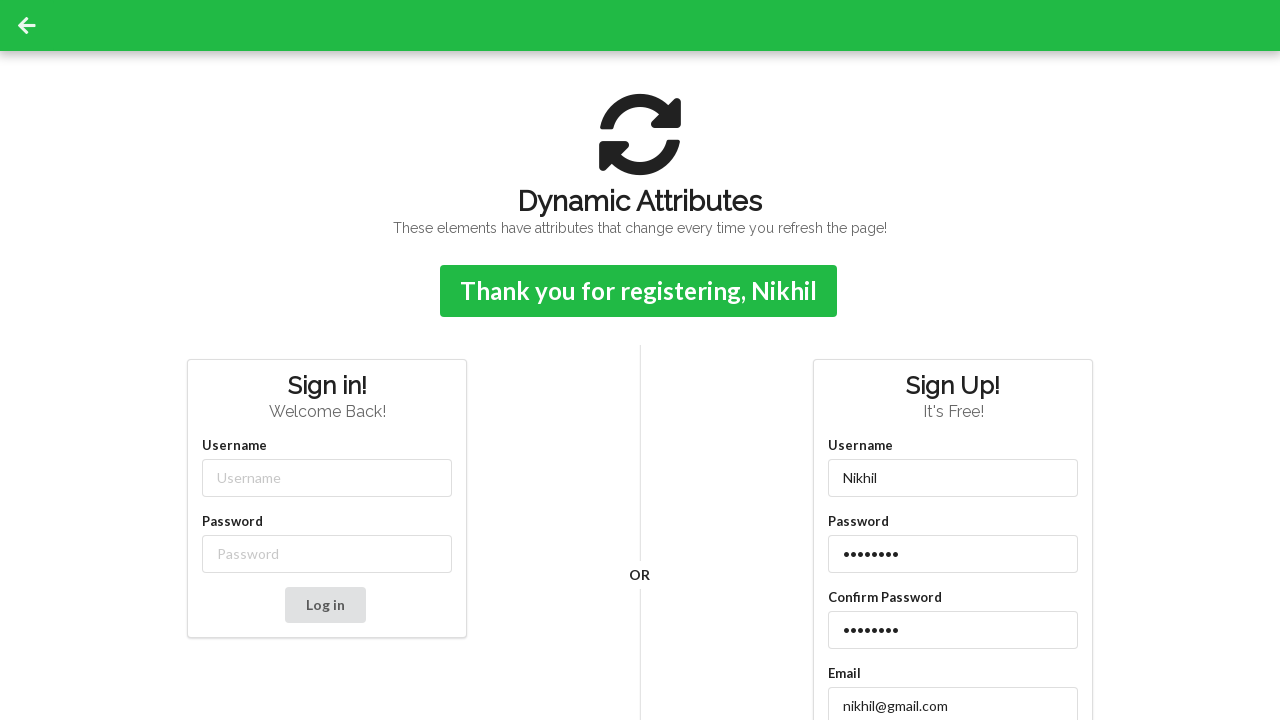

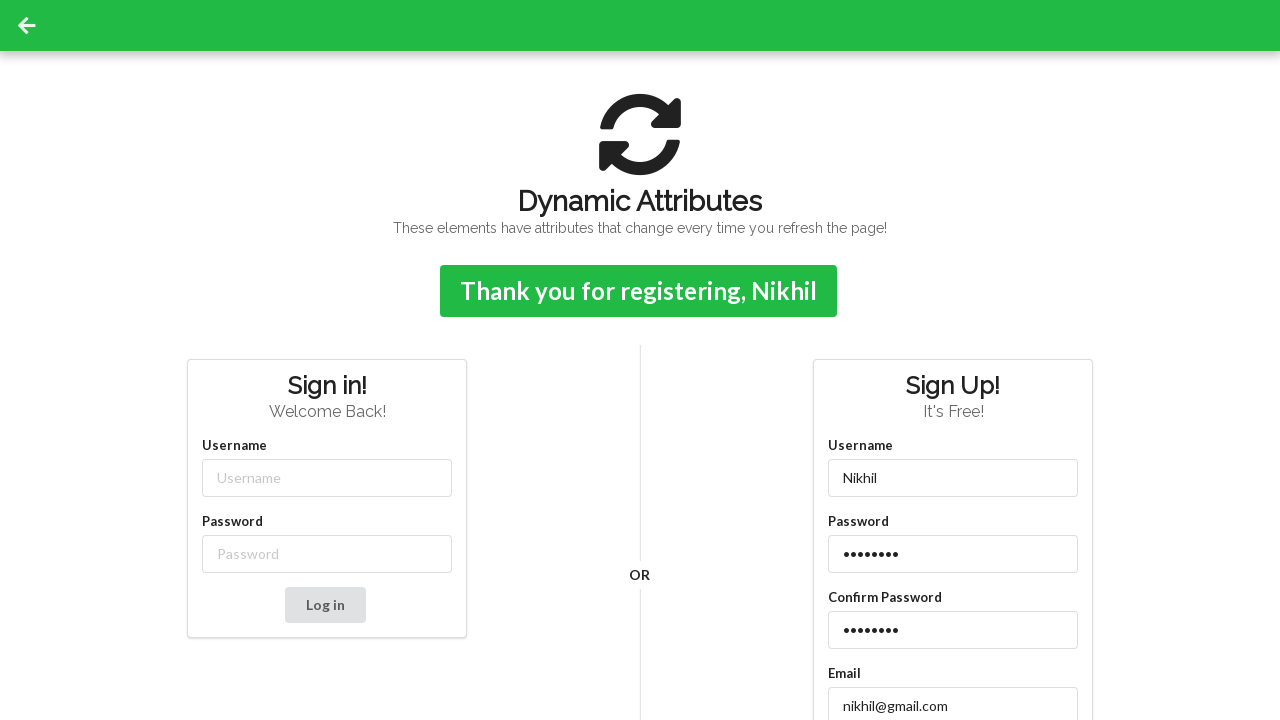